Verifies the Playwright homepage loads correctly and navigates to the Installation documentation page by clicking a header link.

Starting URL: https://playwright.dev

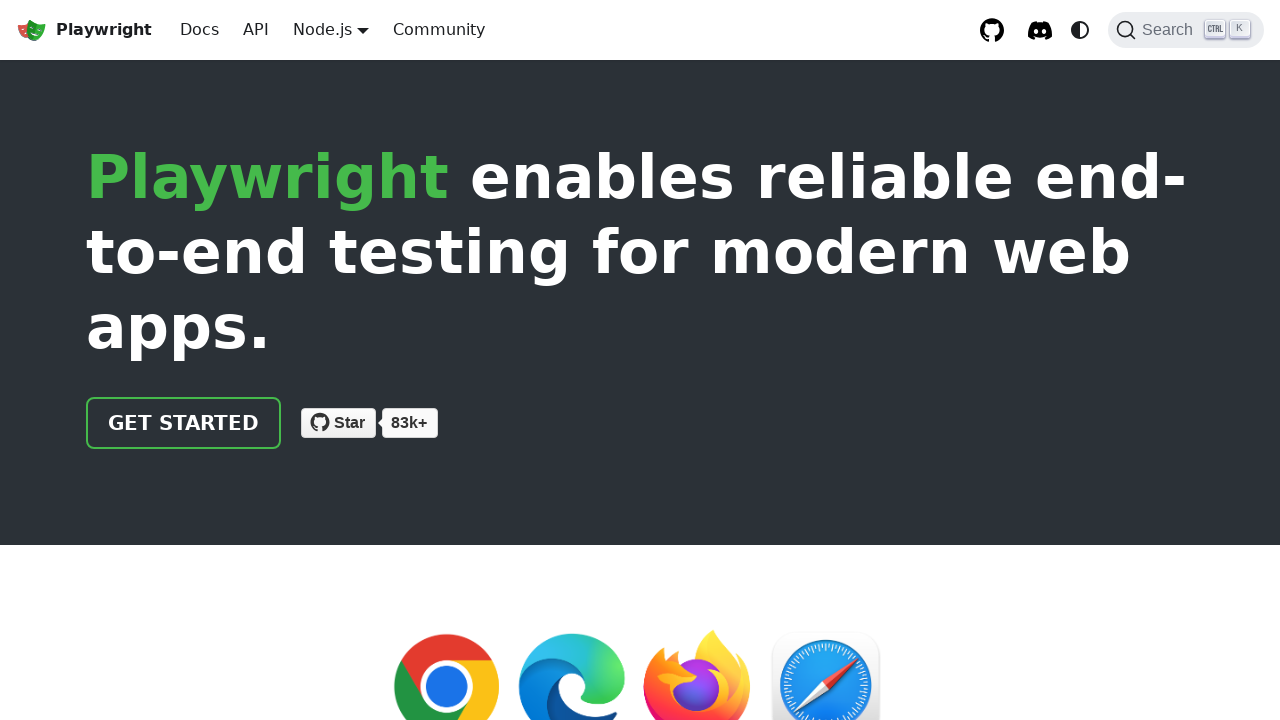

Verified Playwright homepage loaded with correct title
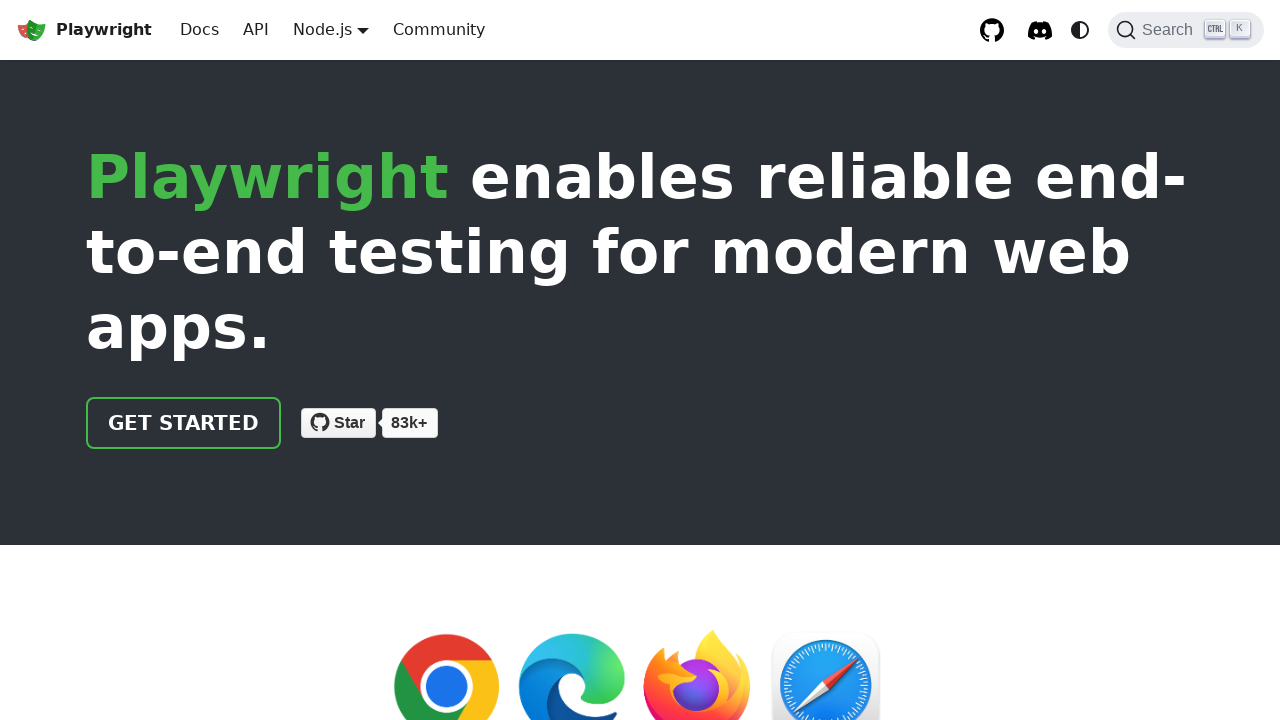

Clicked header documentation link to navigate to Installation page at (184, 423) on xpath=//html/body/div/div[2]/header/div/div/a
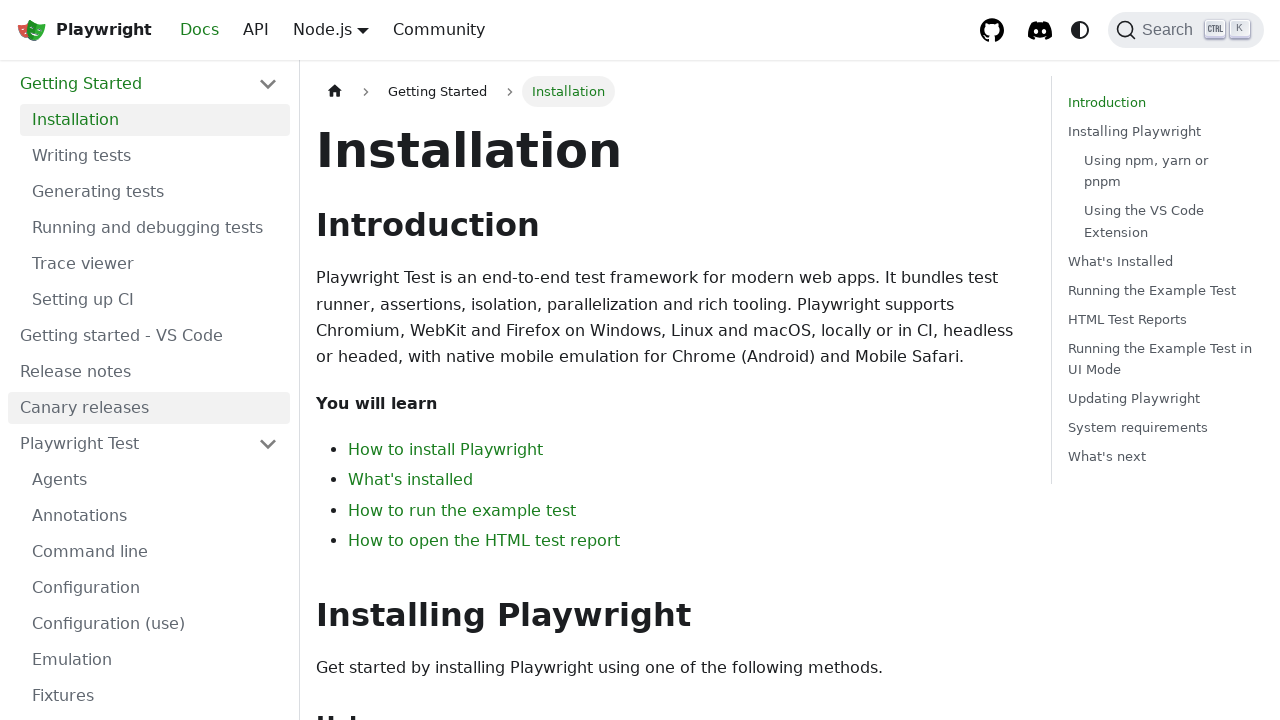

Verified successful navigation to Installation documentation page
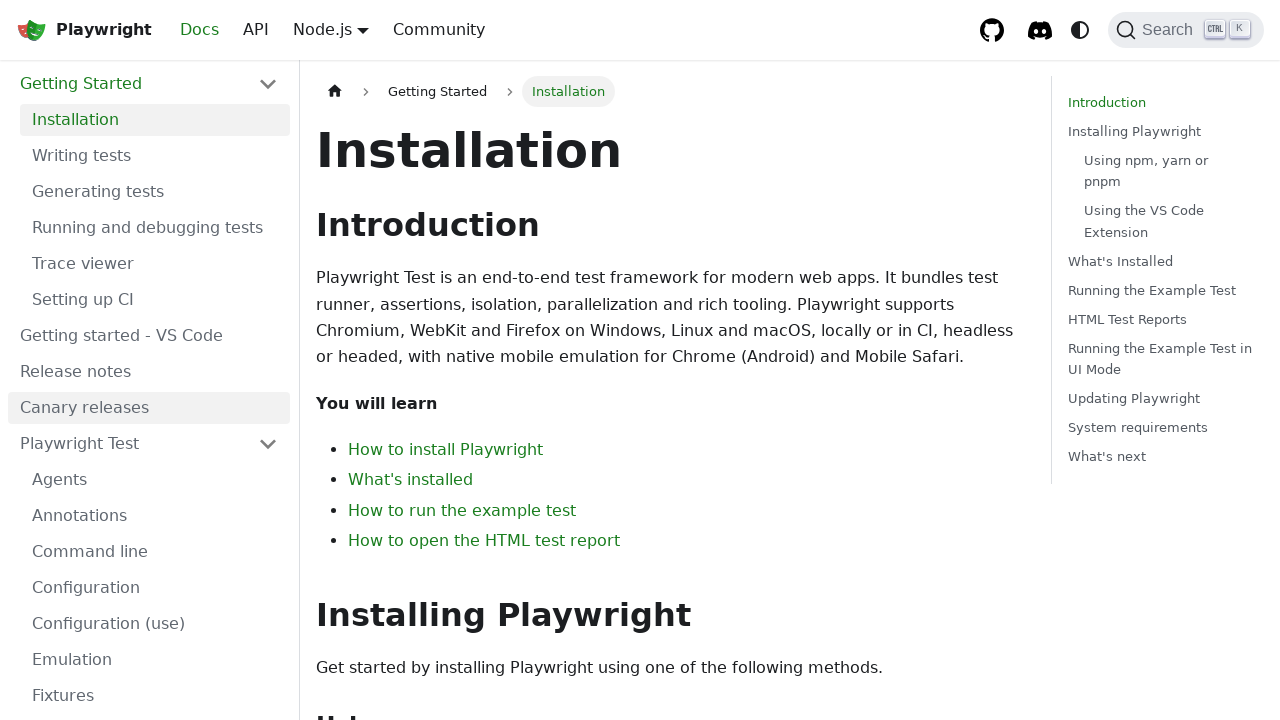

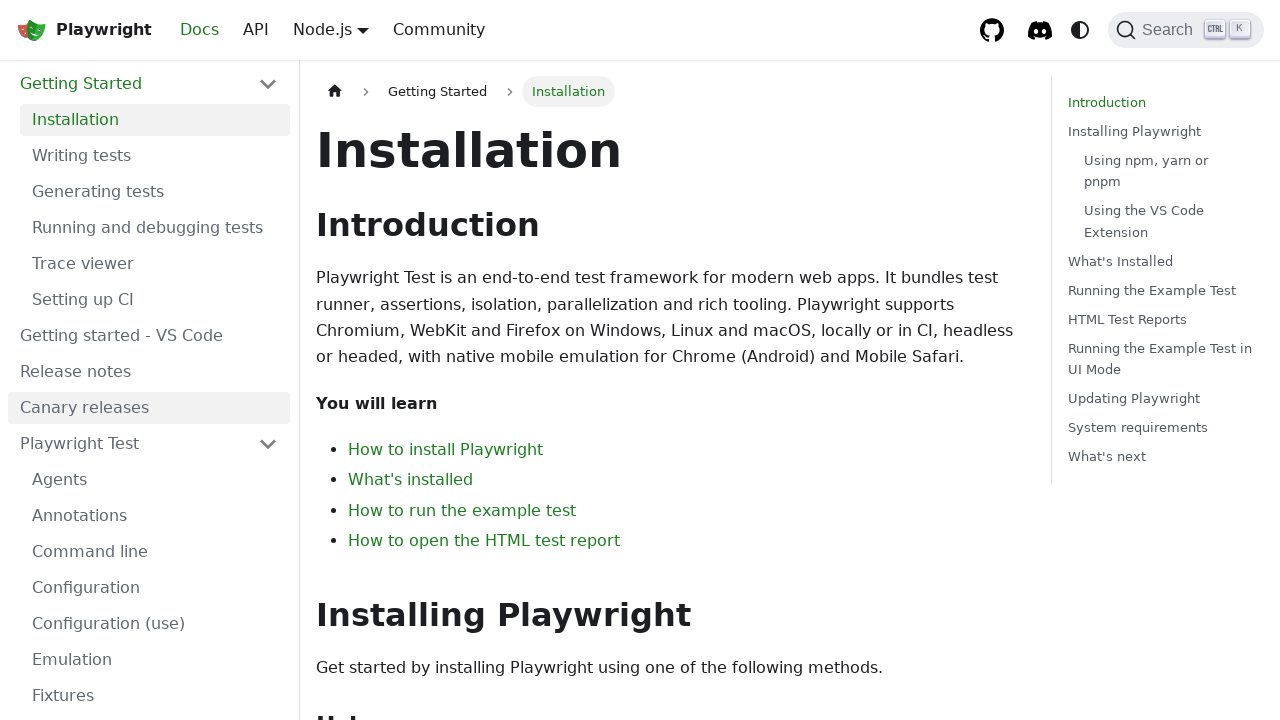